Tests web-first assertions with 8 second timeout for successful data load message

Starting URL: https://demoapp-sable-gamma.vercel.app/

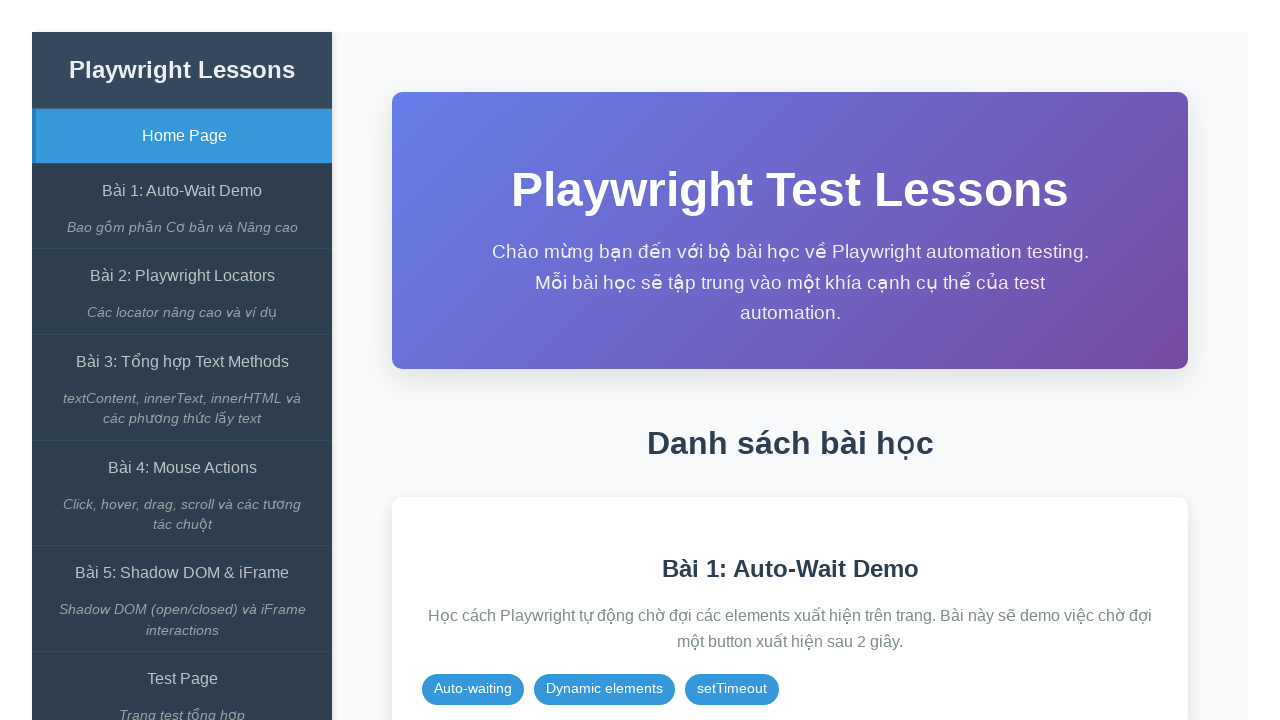

Clicked on Auto-Wait Demo link at (182, 191) on internal:role=link[name="Bài 1: Auto-Wait Demo"i]
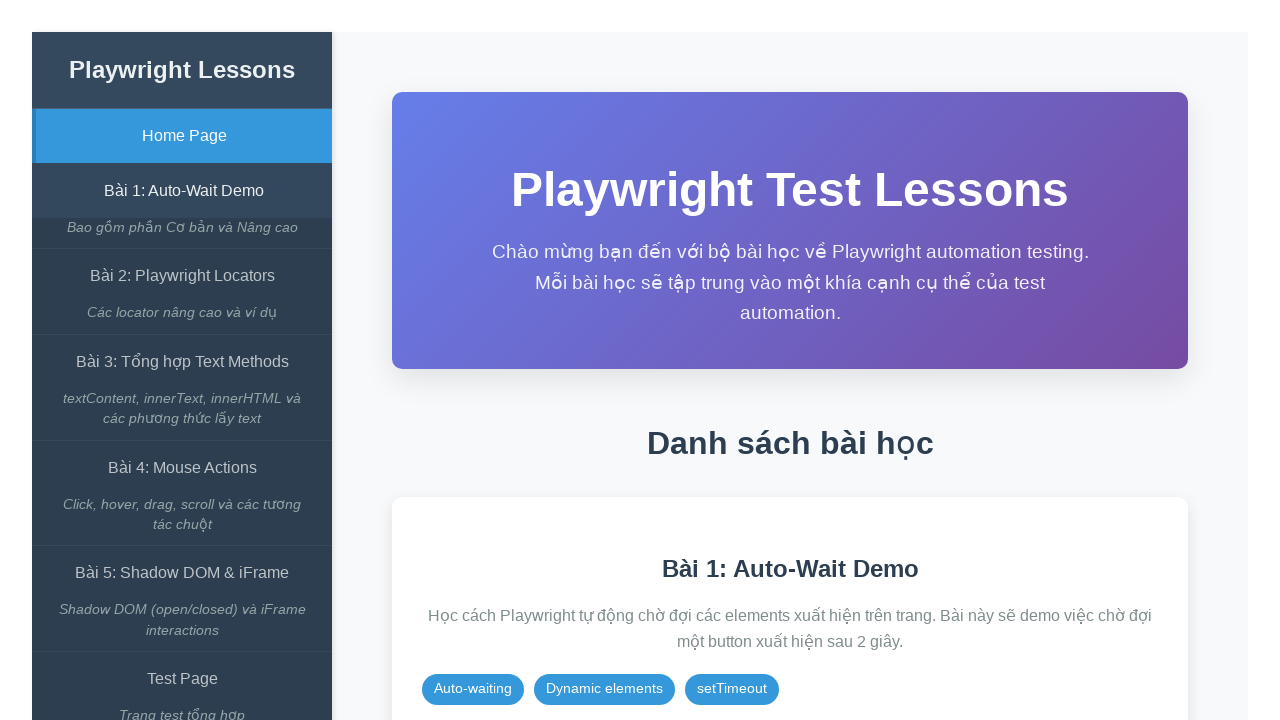

Clicked Web-First Assertions button at (644, 312) on internal:role=button[name="Web-First Assertions"i]
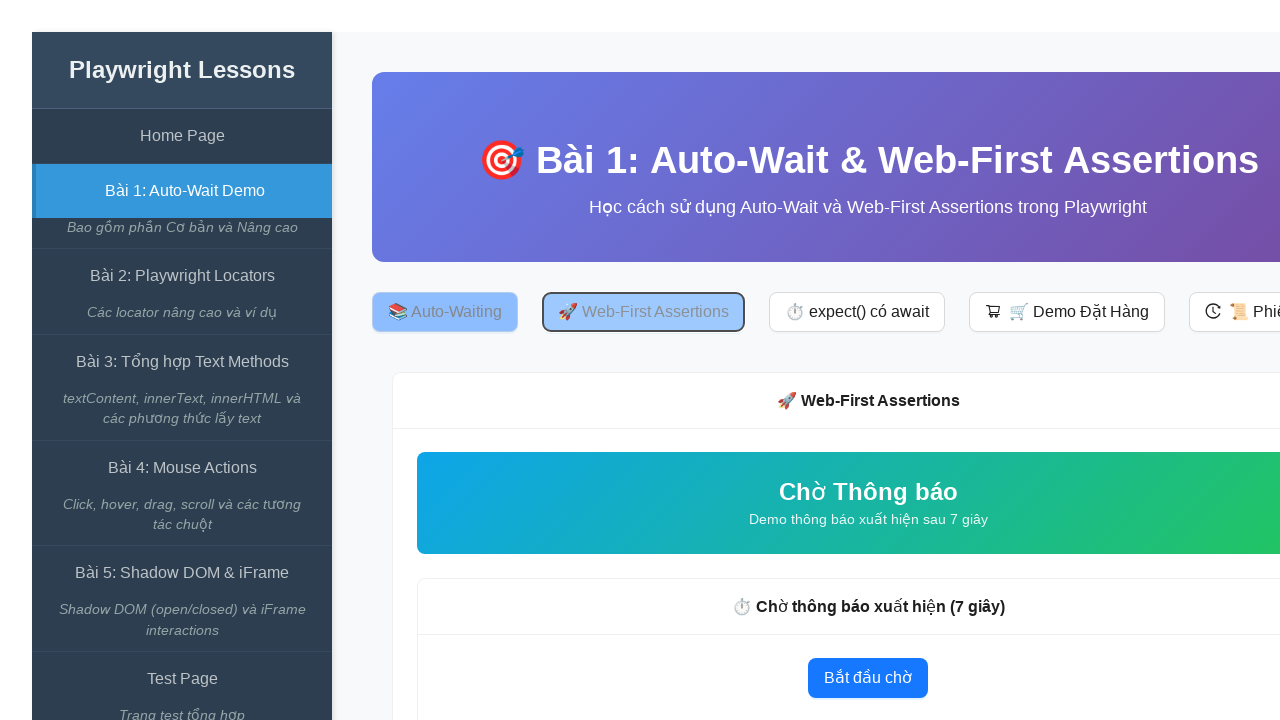

Clicked start waiting button (Bắt đầu chờ) at (868, 678) on internal:text="B\u1eaft \u0111\u1ea7u ch\u1edd"i
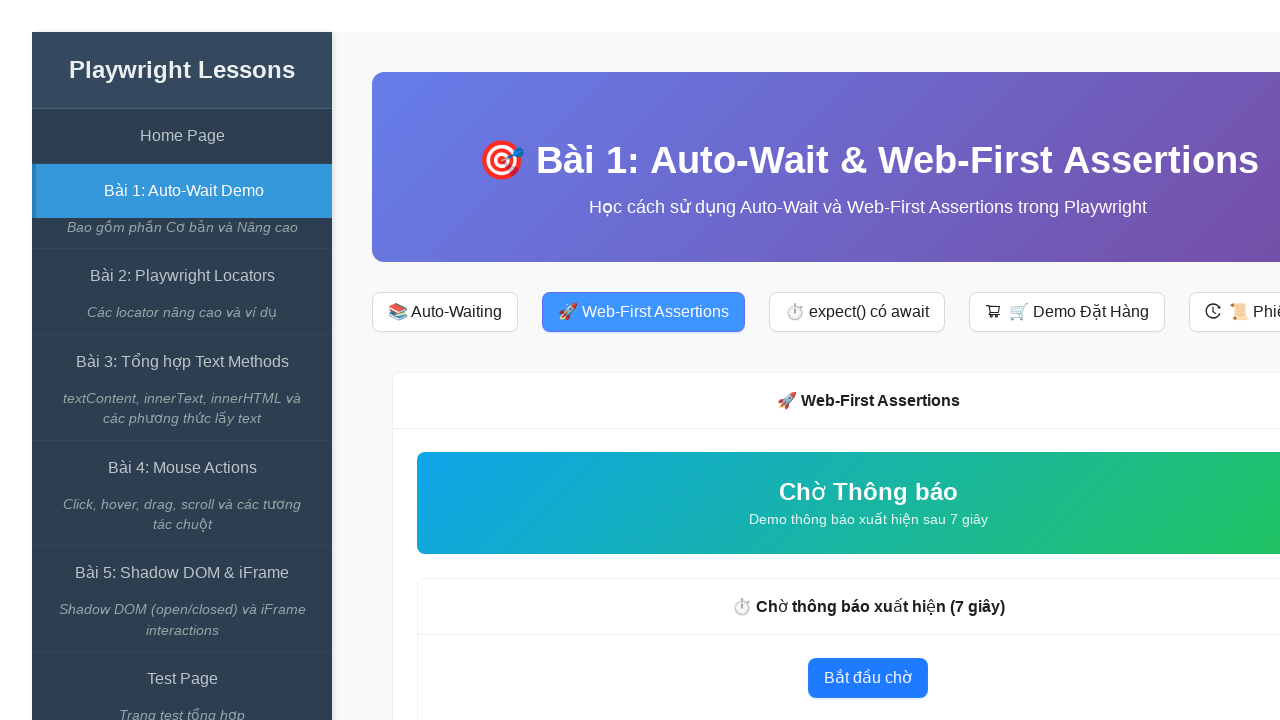

Web-first assertion passed: status message shows 'Tải dữ liệu thành công!' within 8 second timeout
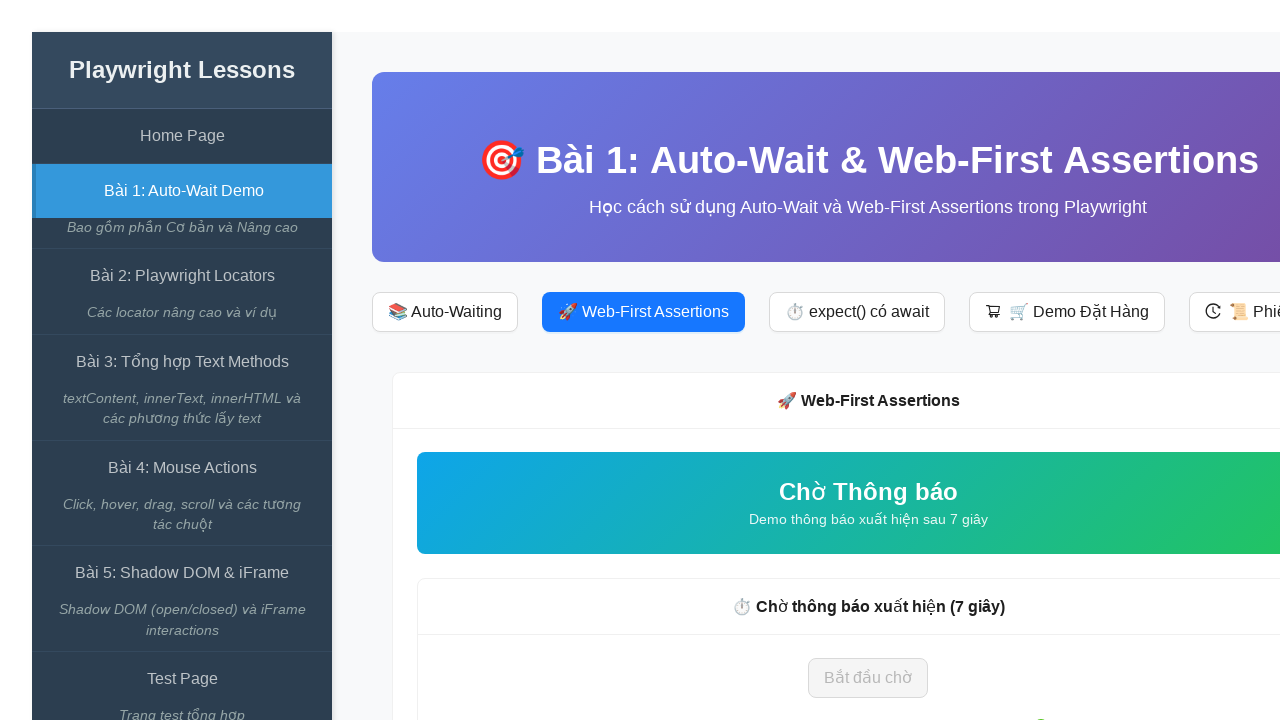

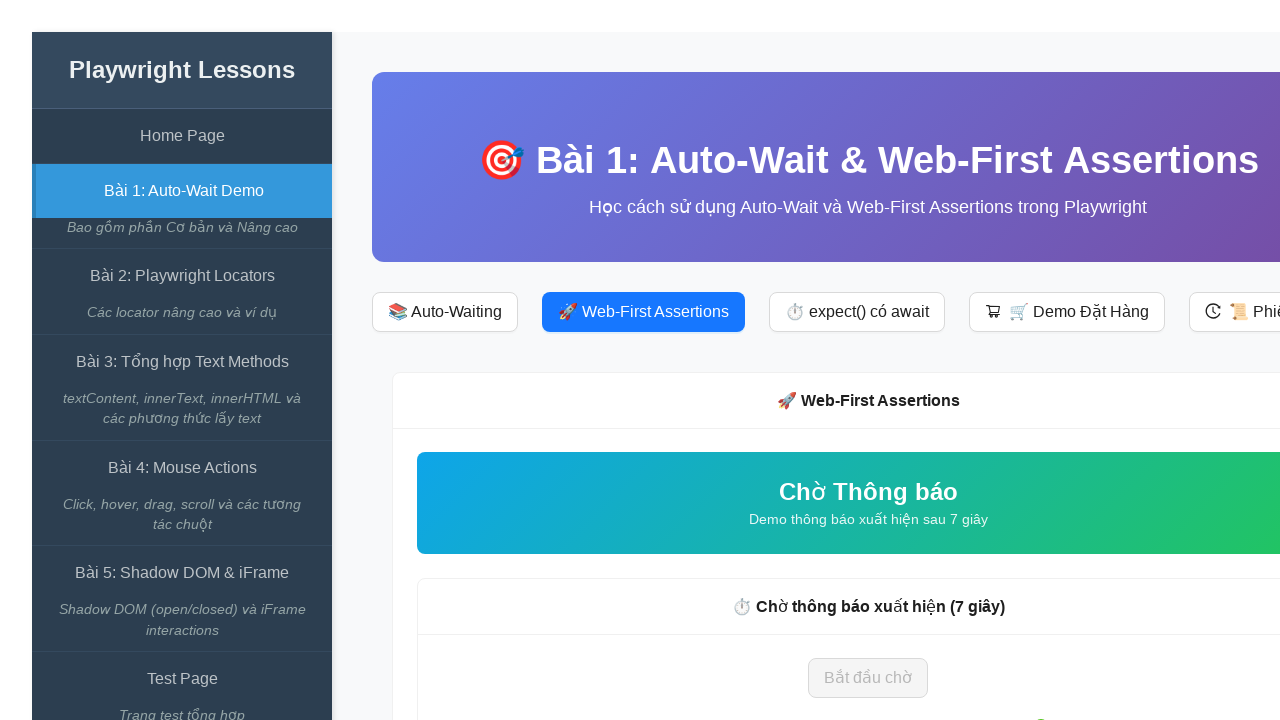